Performs a search on shiksha.com and verifies that search results are displayed

Starting URL: https://www.shiksha.com/search?q=data+science&start=0

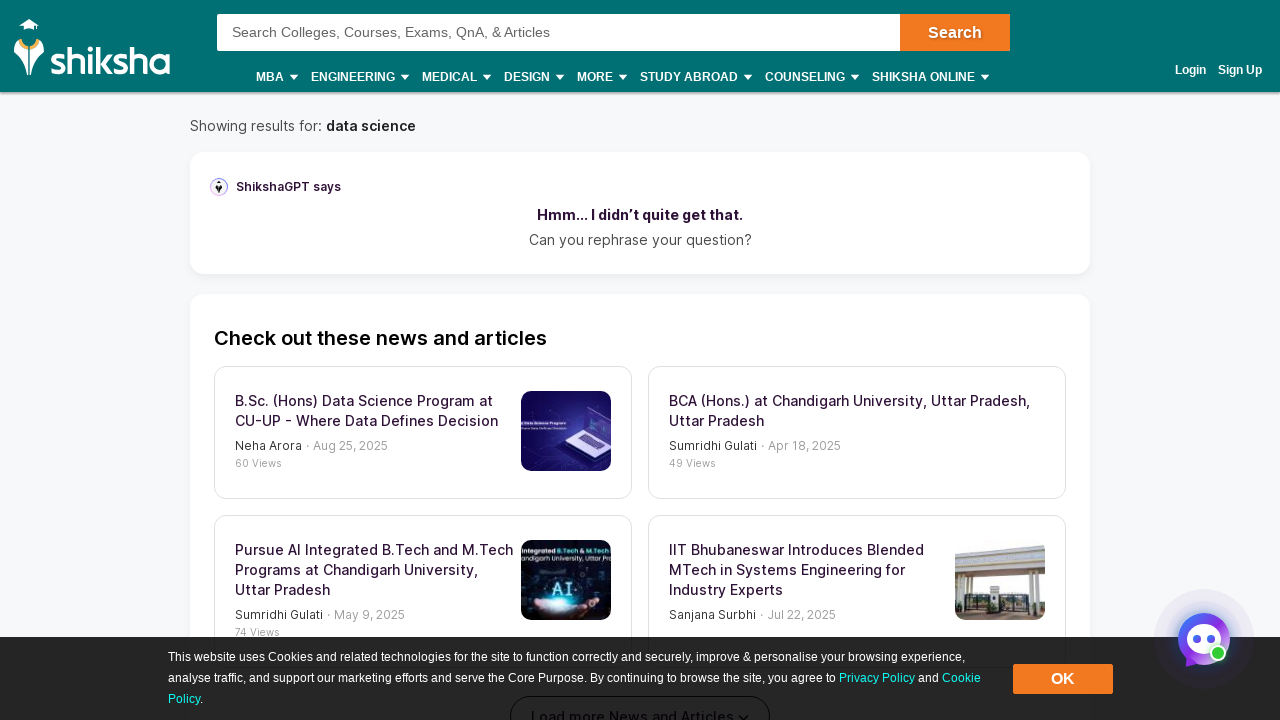

Waited for search results to load (h3 elements visible)
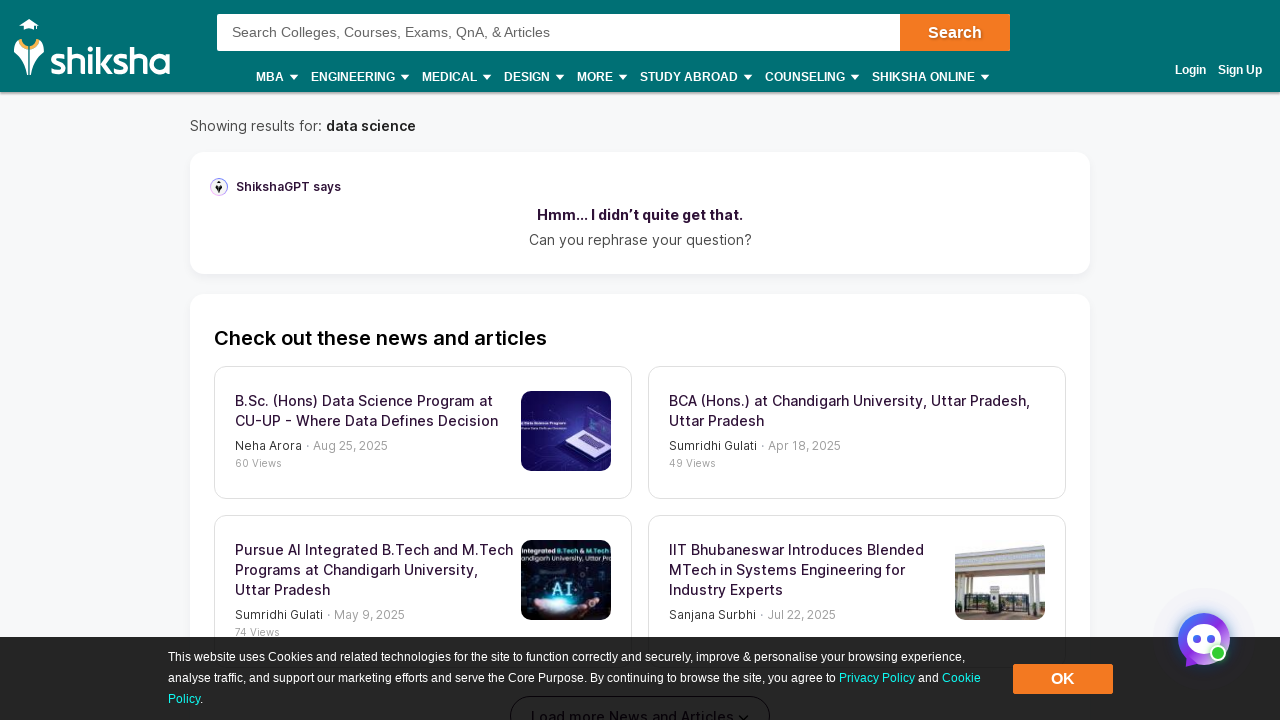

Retrieved all search result headings (h3 elements)
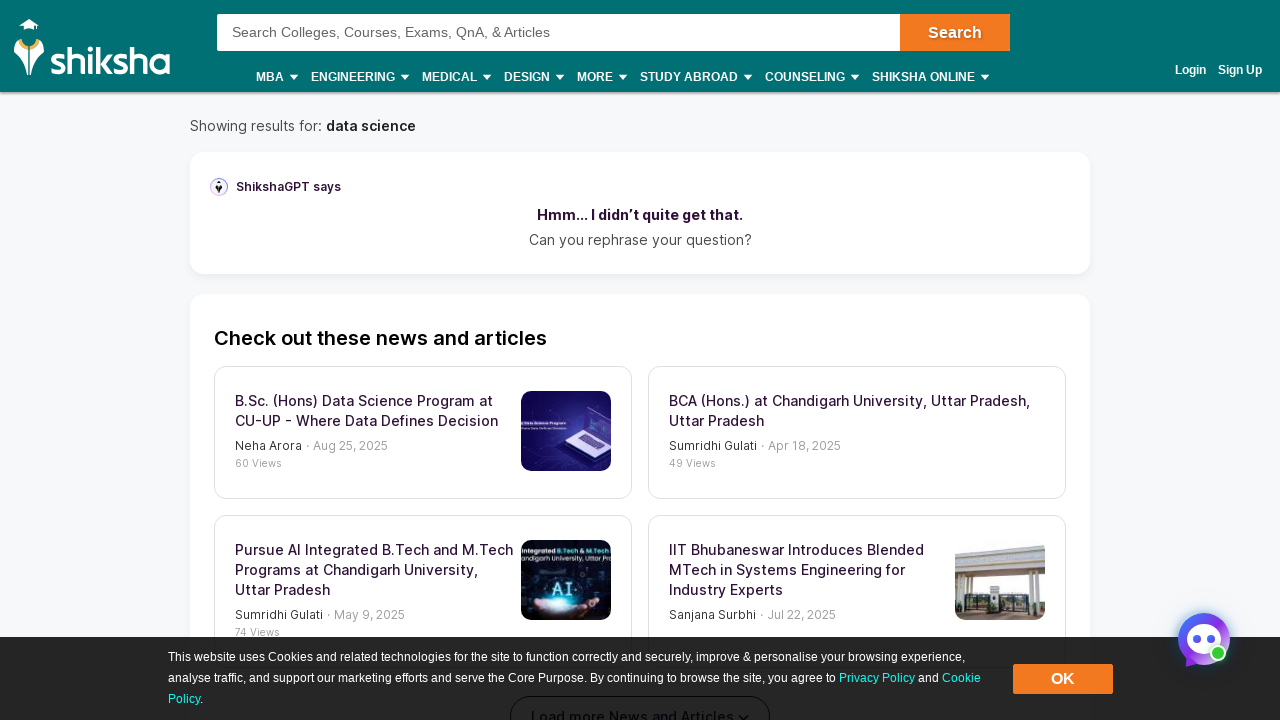

Verified that search results are present - found 4 results
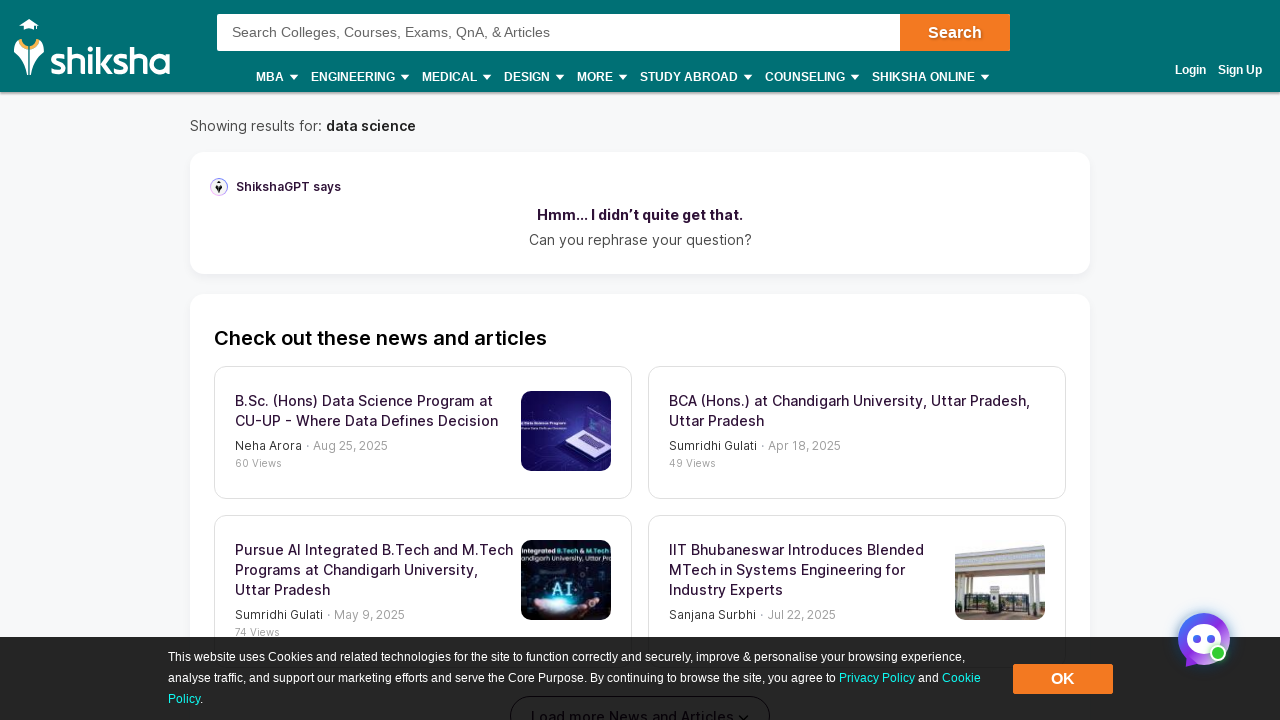

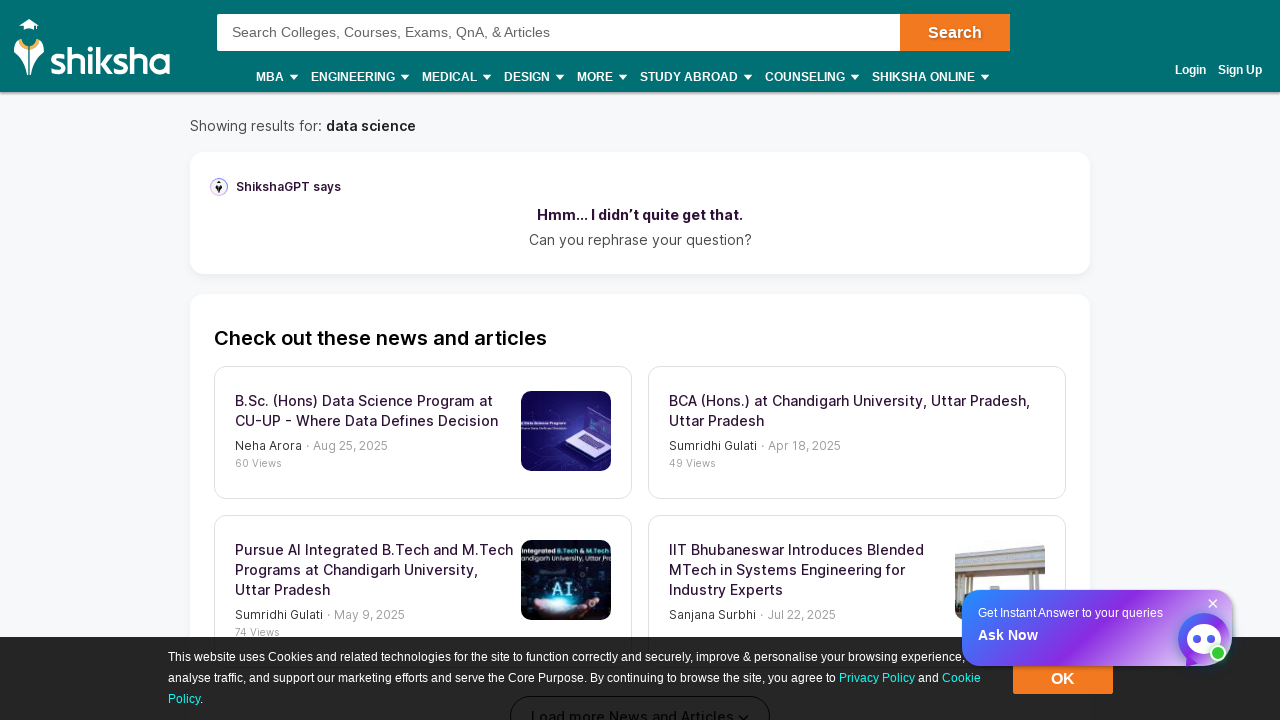